Tests dropdown/select menu functionality on DemoQA by selecting values from two different select elements - an old-style select menu and a cars dropdown.

Starting URL: https://demoqa.com/select-menu

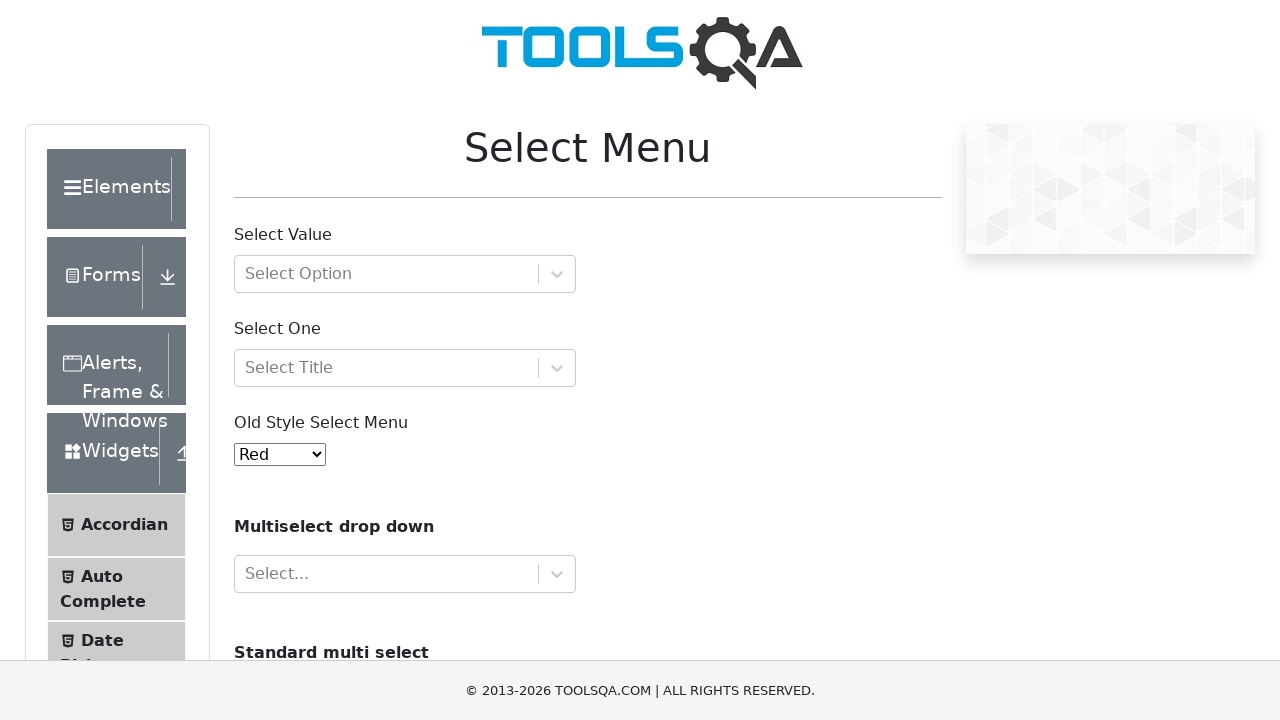

Selected value '4' (Purple) from old-style select menu on select#oldSelectMenu
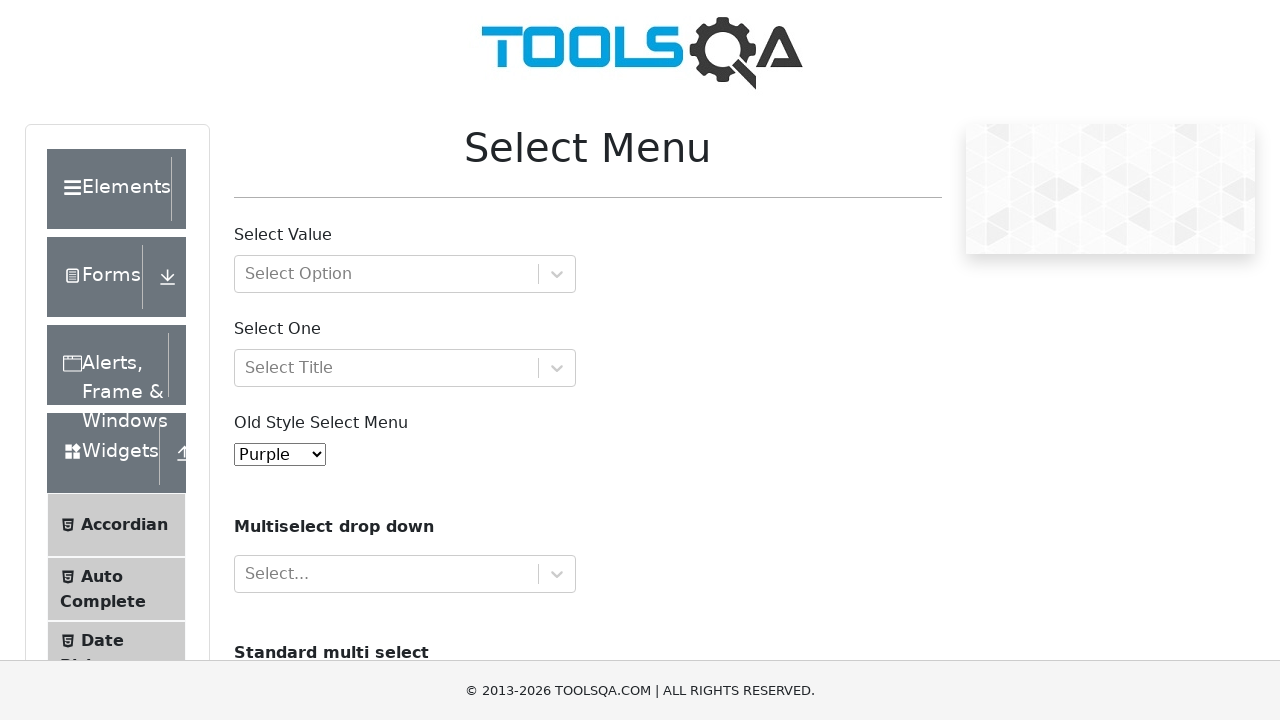

Selected 'opel' from cars dropdown on select#cars
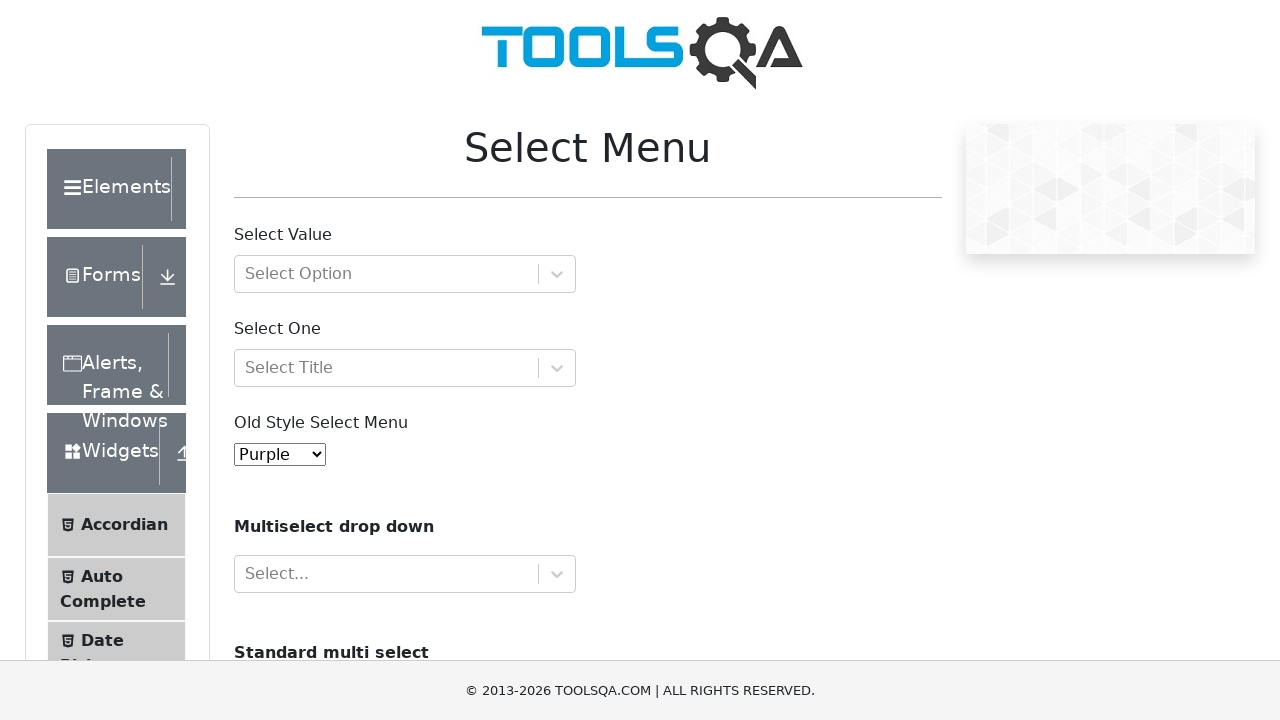

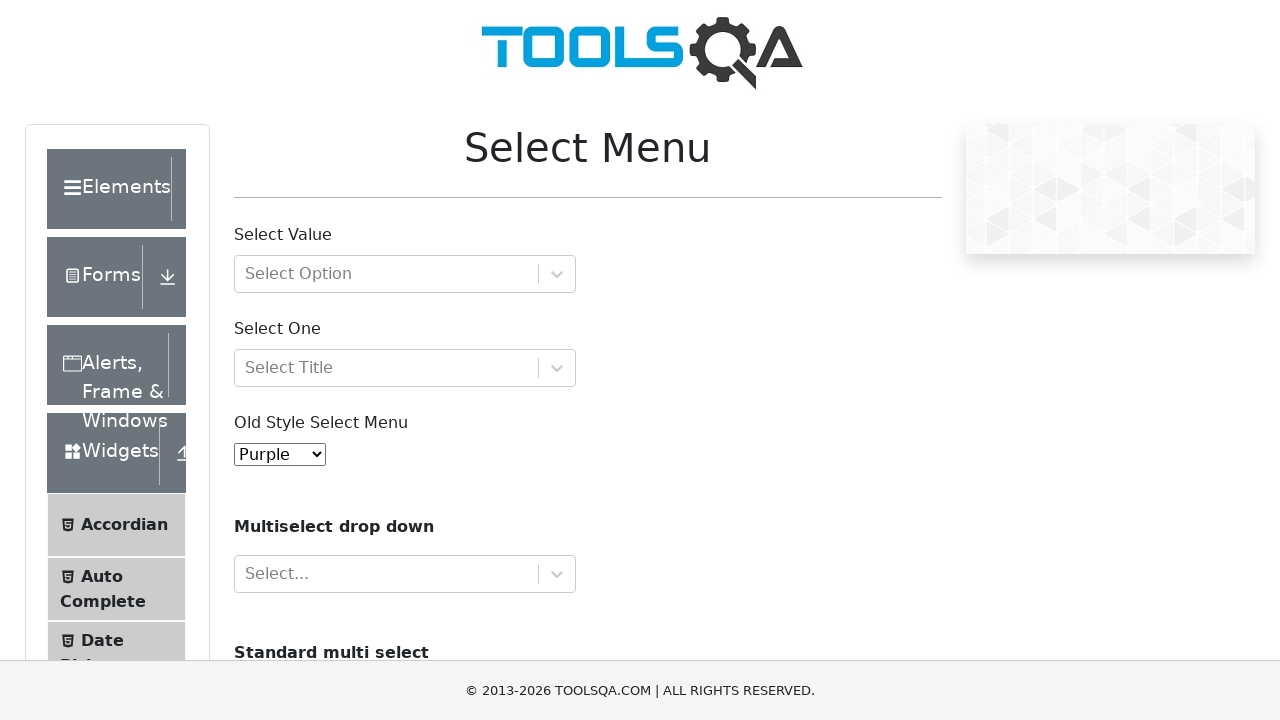